Tests the Selenium documentation search functionality by searching for a term that returns no results and verifying the empty results message

Starting URL: https://www.selenium.dev/documentation/

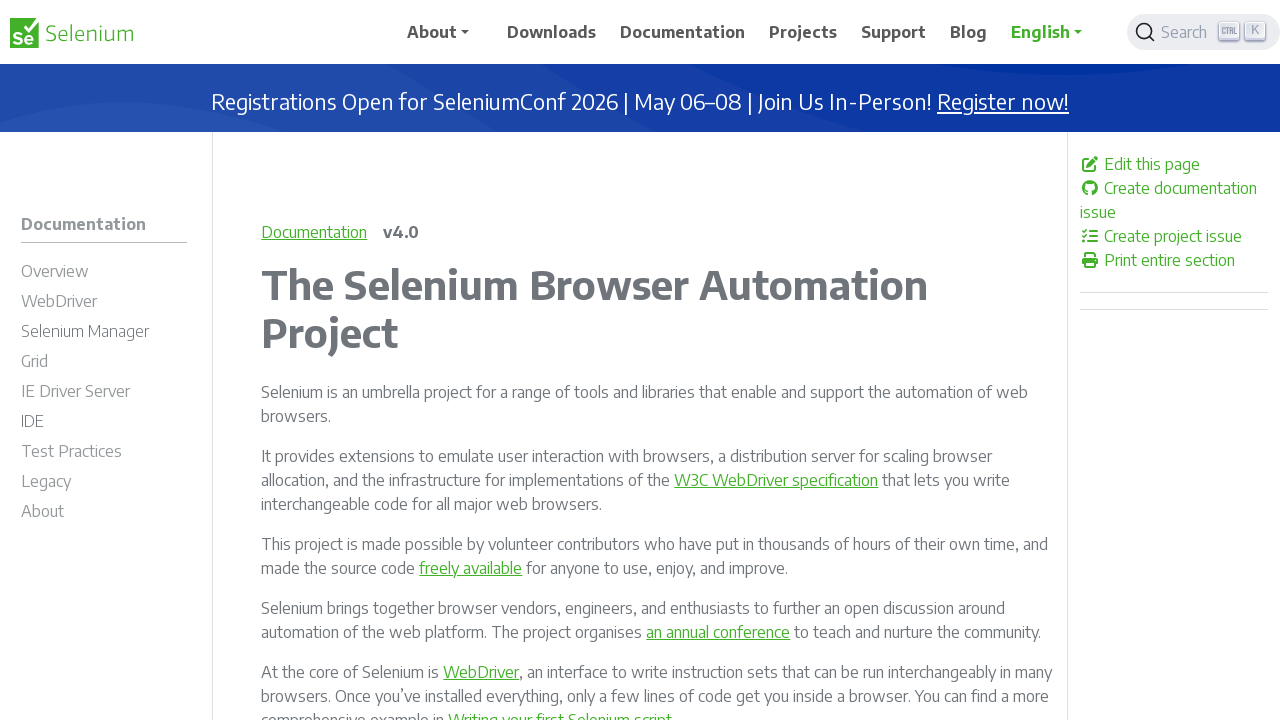

Clicked search button placeholder to open search at (1187, 32) on .DocSearch-Button-Placeholder
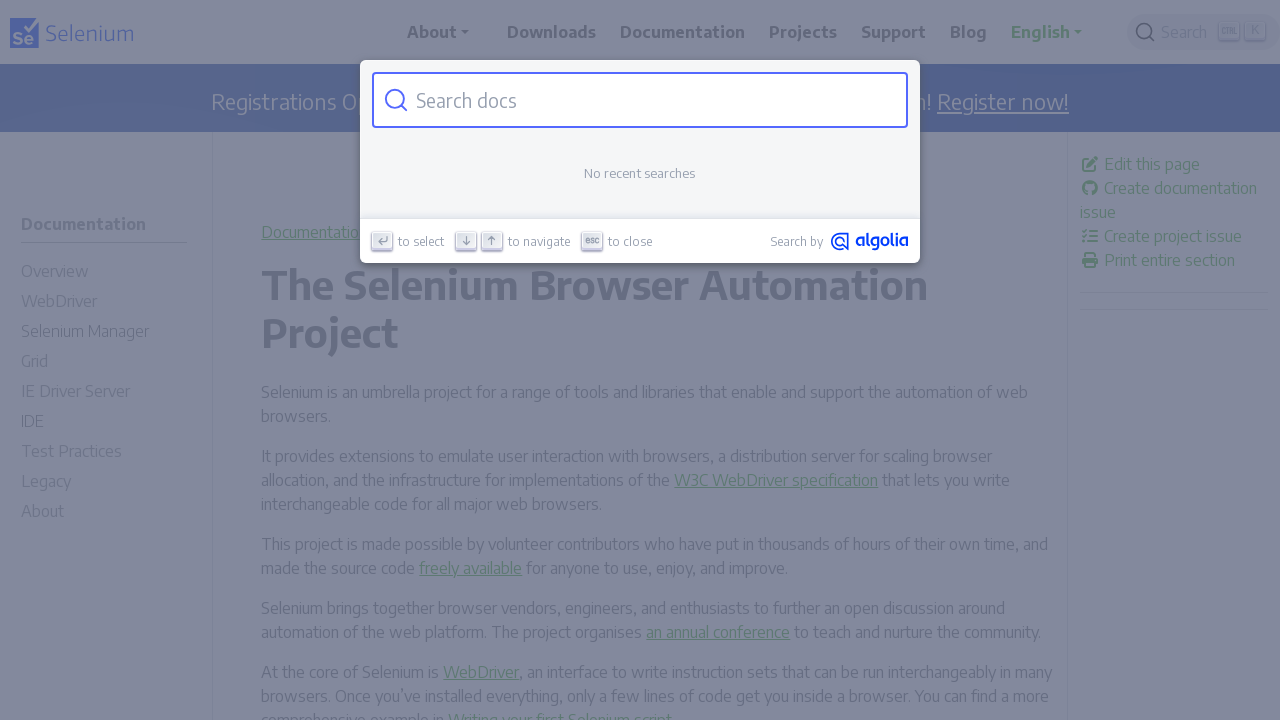

Entered 'playwright' in search field (no results expected) on #docsearch-input
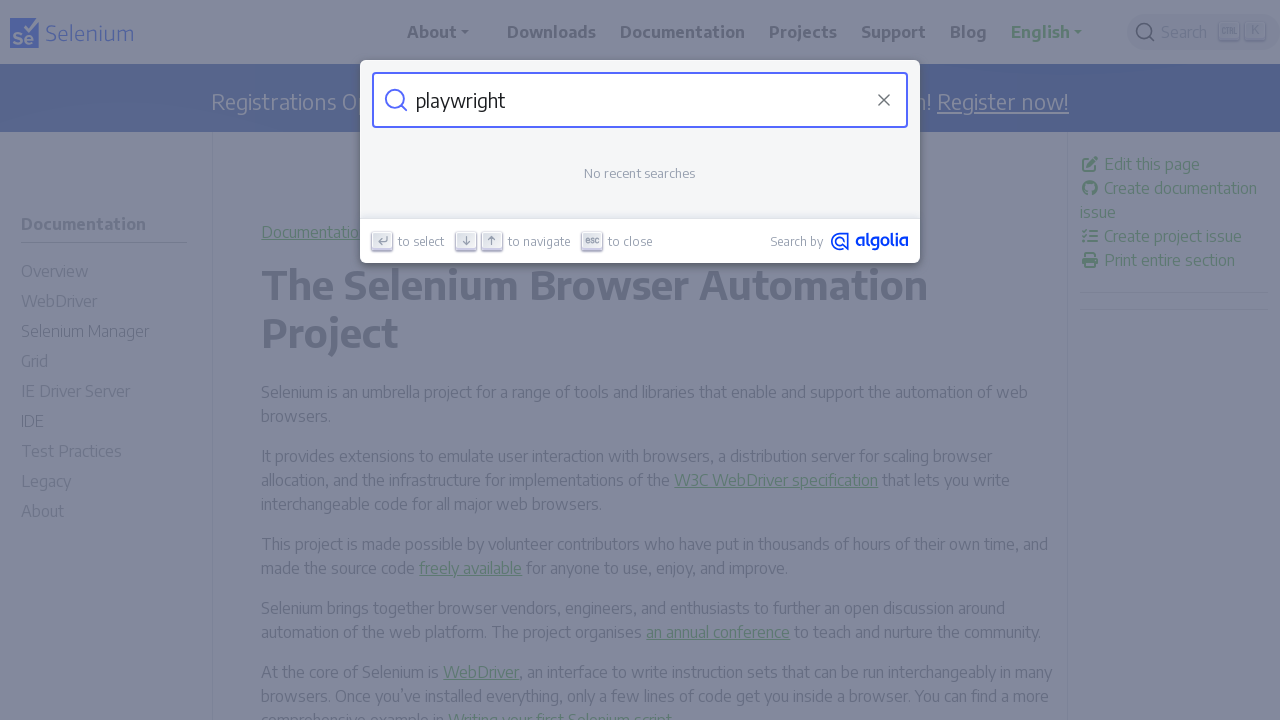

Empty results message displayed
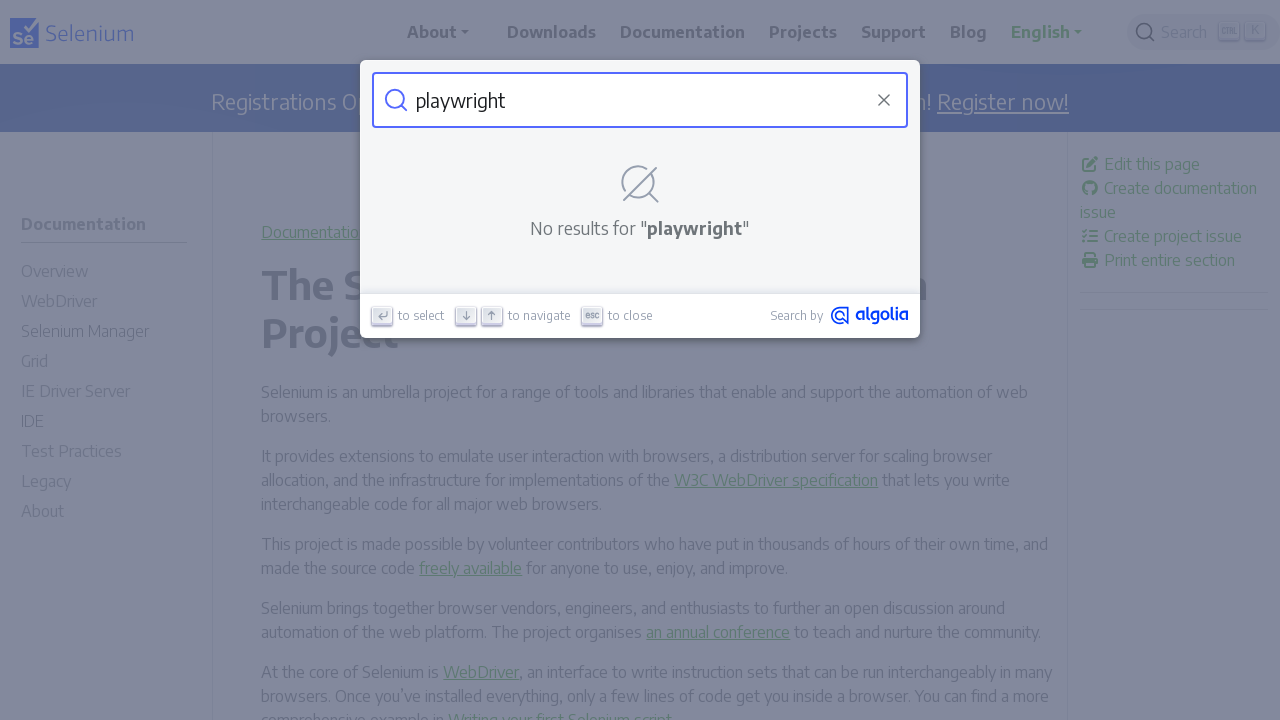

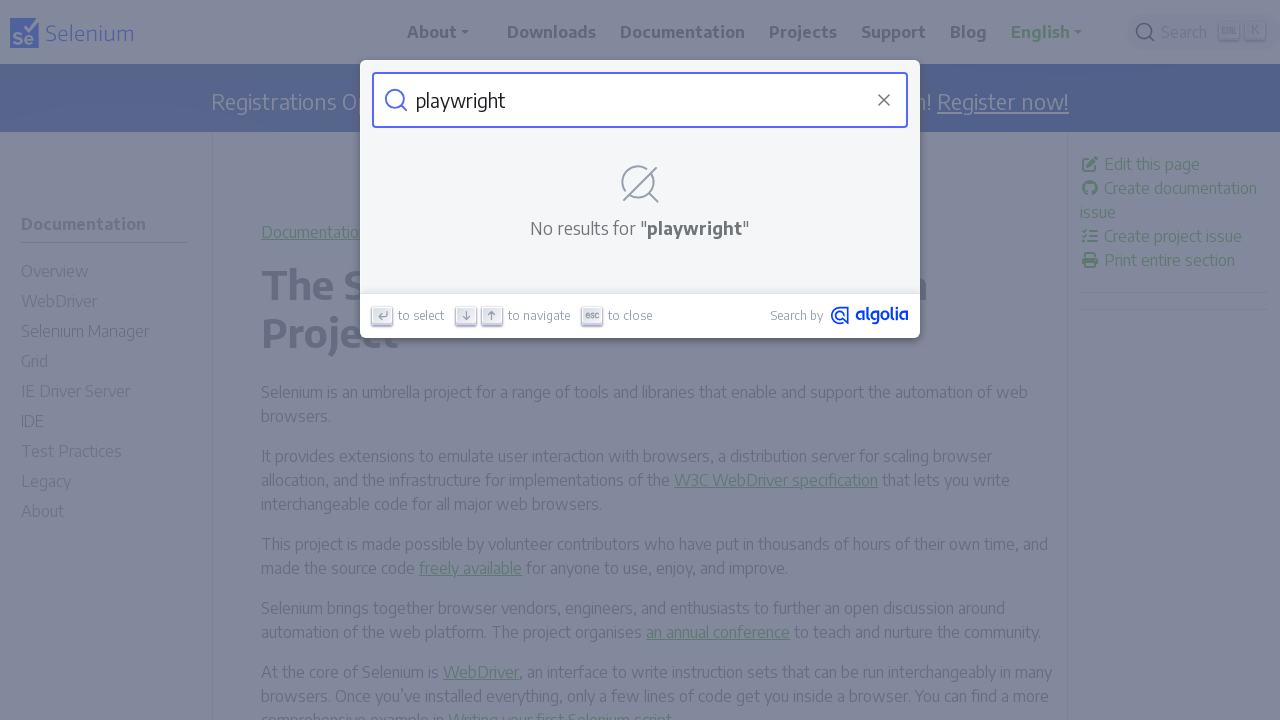